Navigates to a Tistory blog post and verifies that heading elements (title, h1, h2) are present on the page

Starting URL: https://kipid.tistory.com/entry/Lists

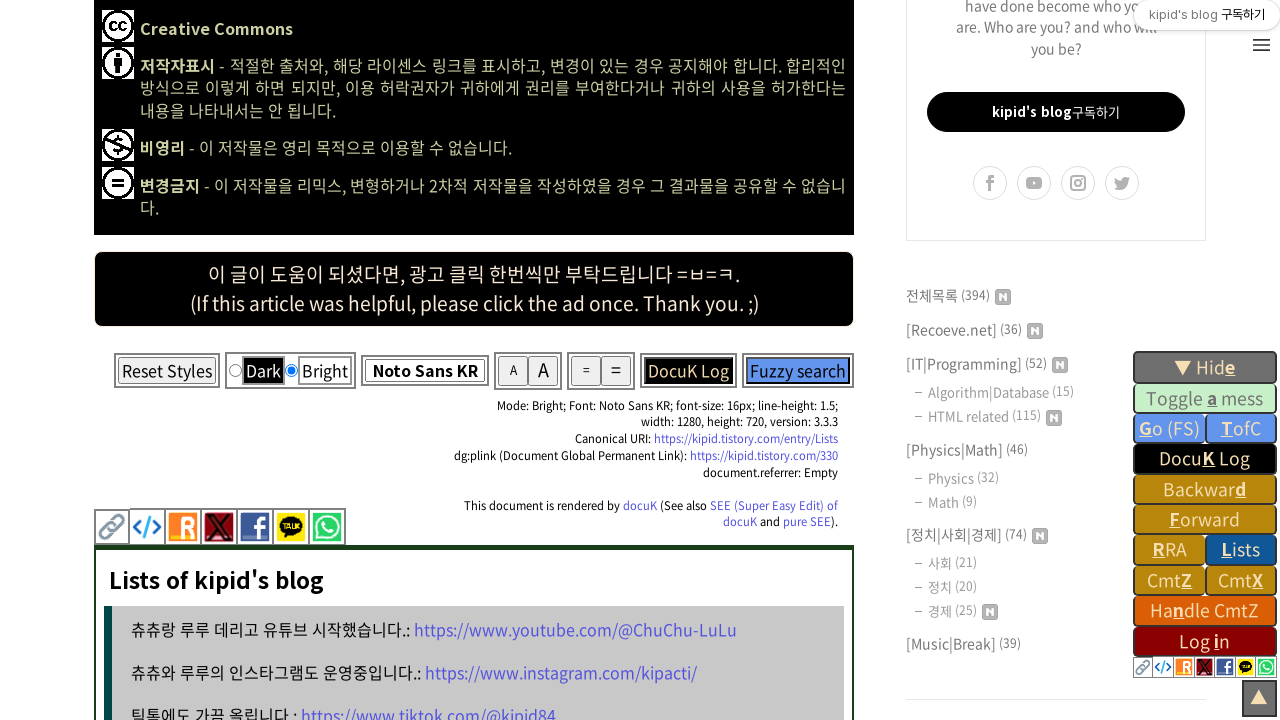

Navigated to Tistory blog post
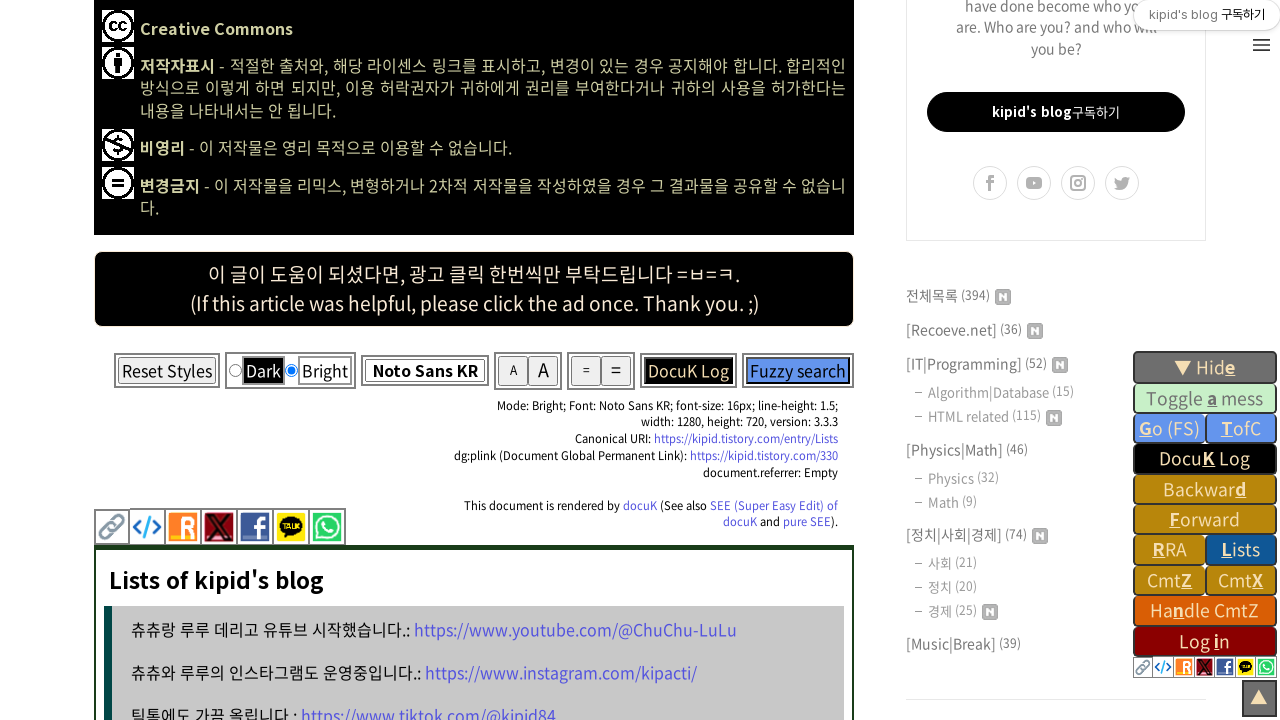

Heading elements (h1, h2) are visible on the page
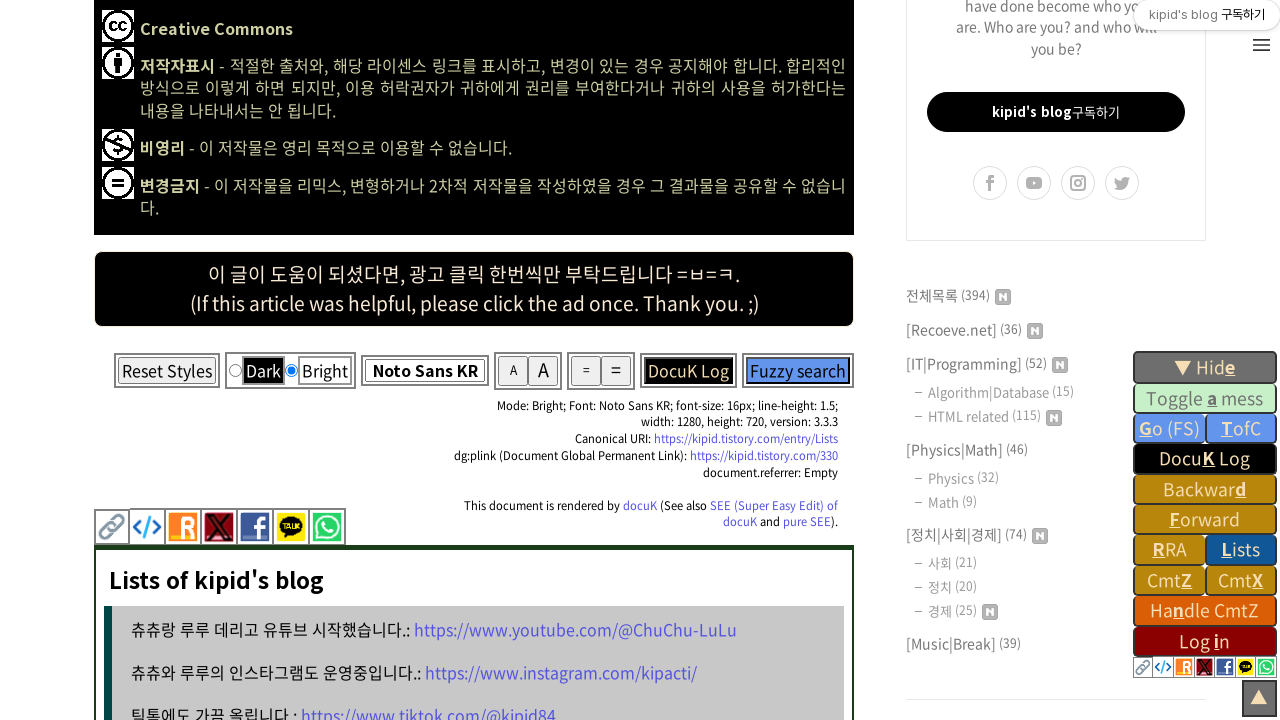

Verified that at least one heading element (h1 or h2) is present
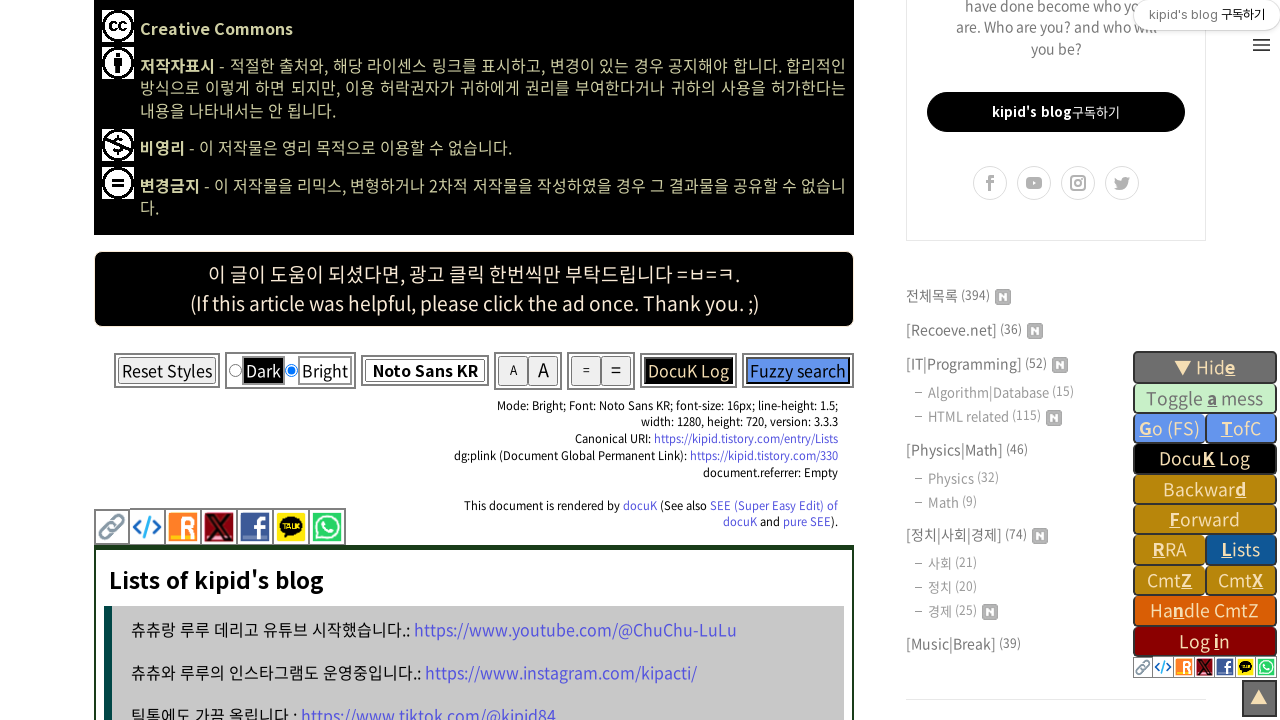

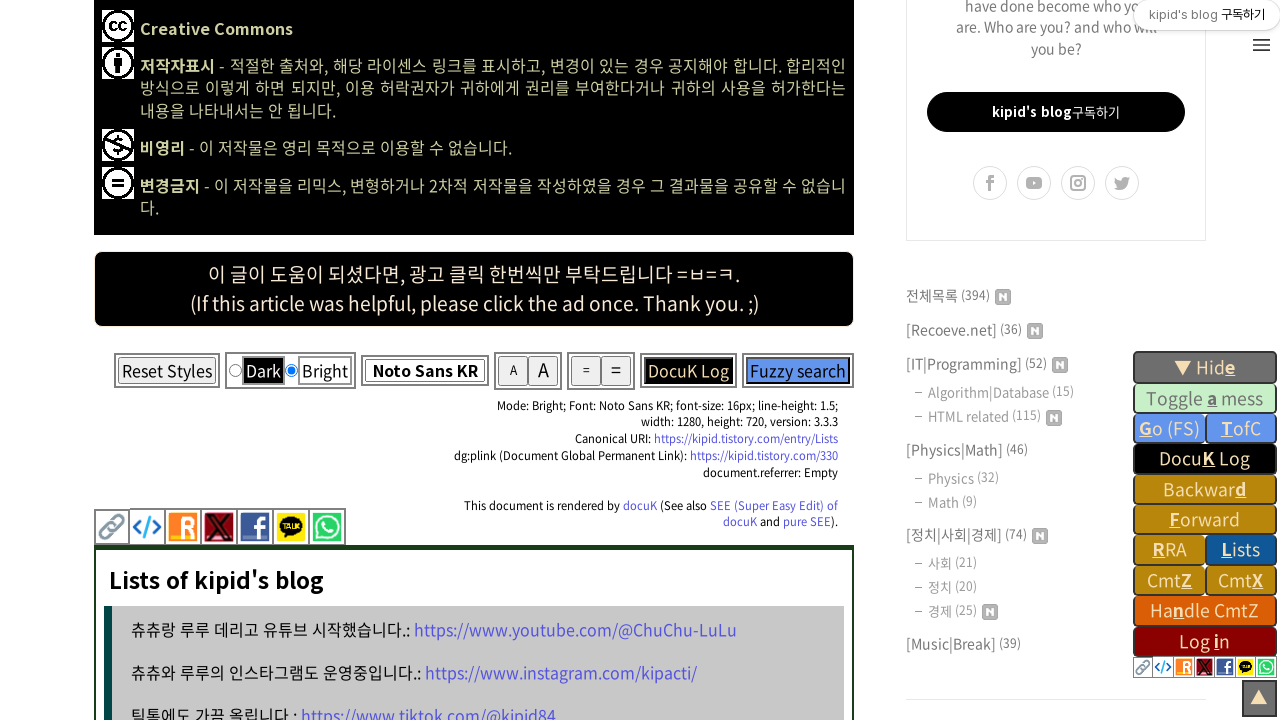